Automates Google Translate by entering text in the source textarea, waiting for translation to complete, and verifying the translated output appears in the target area.

Starting URL: https://translate.google.com/?sl=auto&tl=en&op=translate

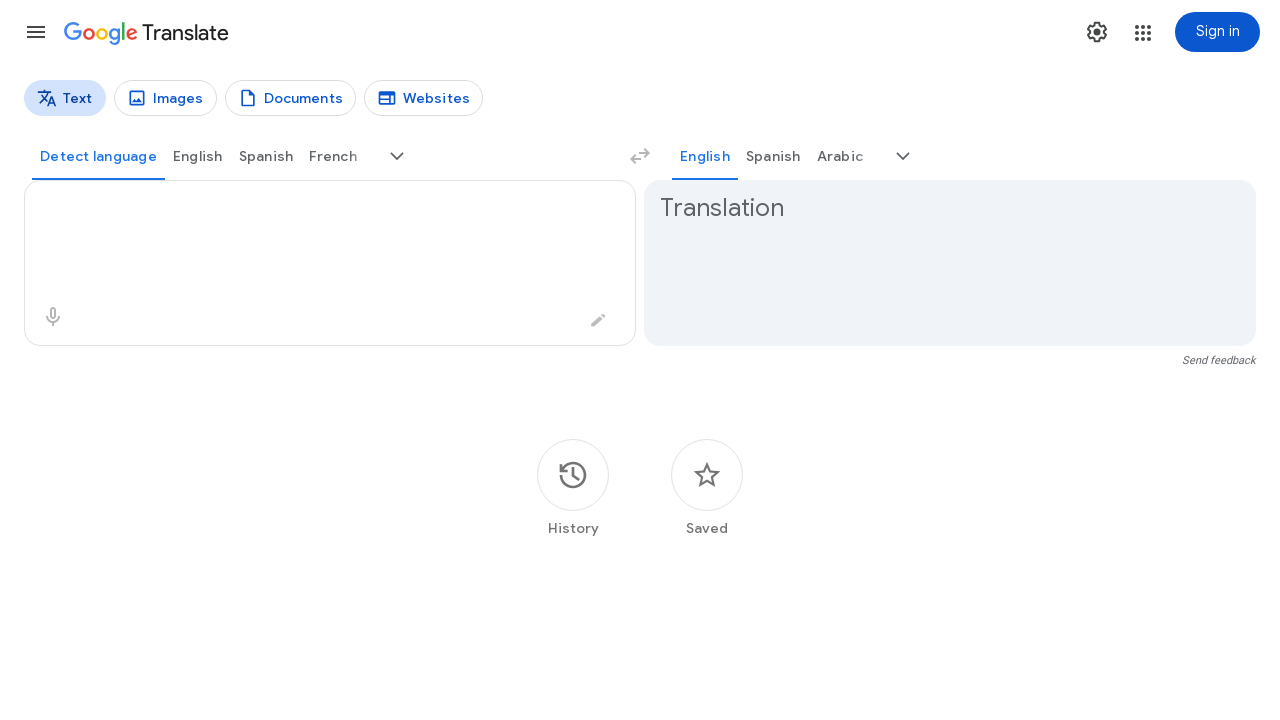

Source textarea became visible
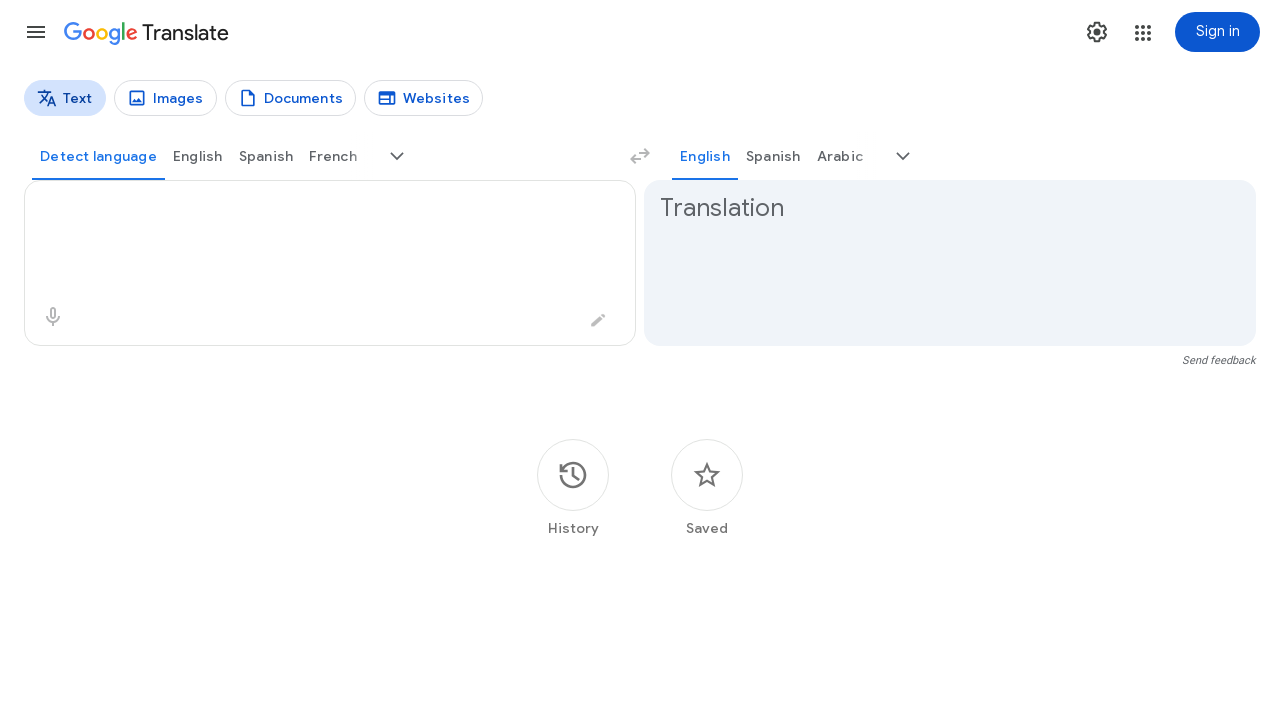

Filled source textarea with Vietnamese text on textarea >> nth=0
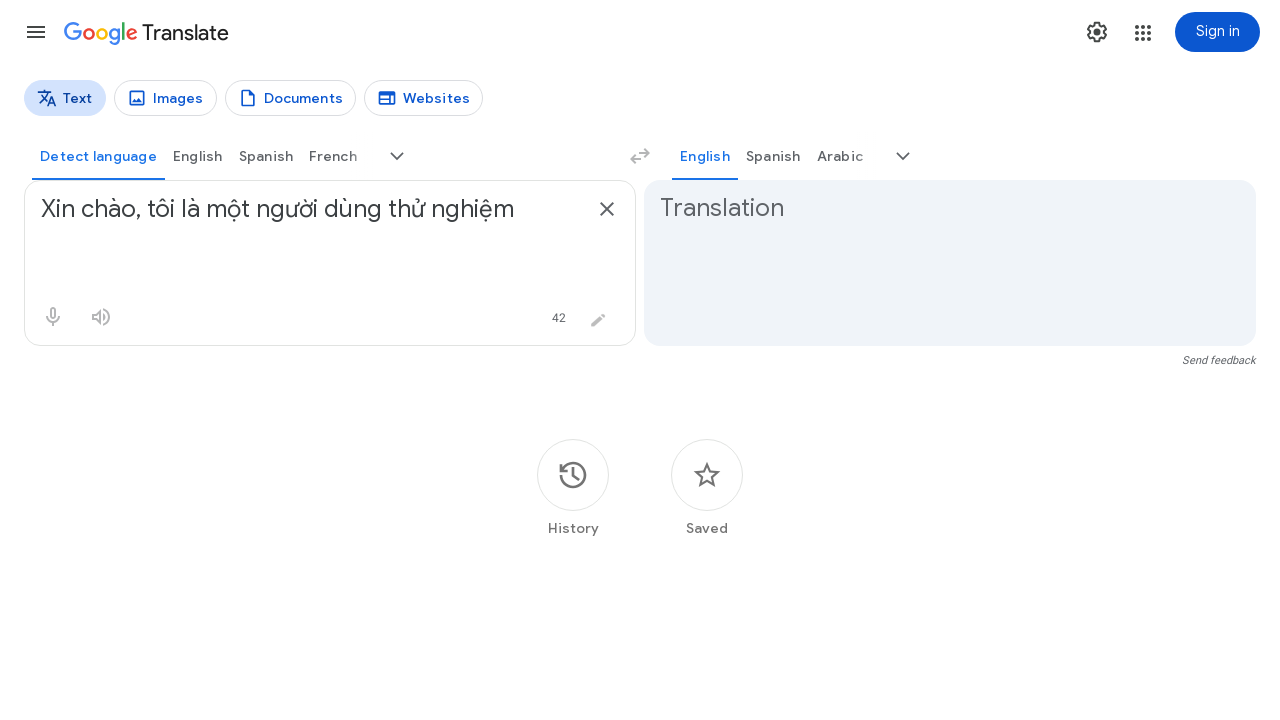

Waited 3 seconds for translation to process
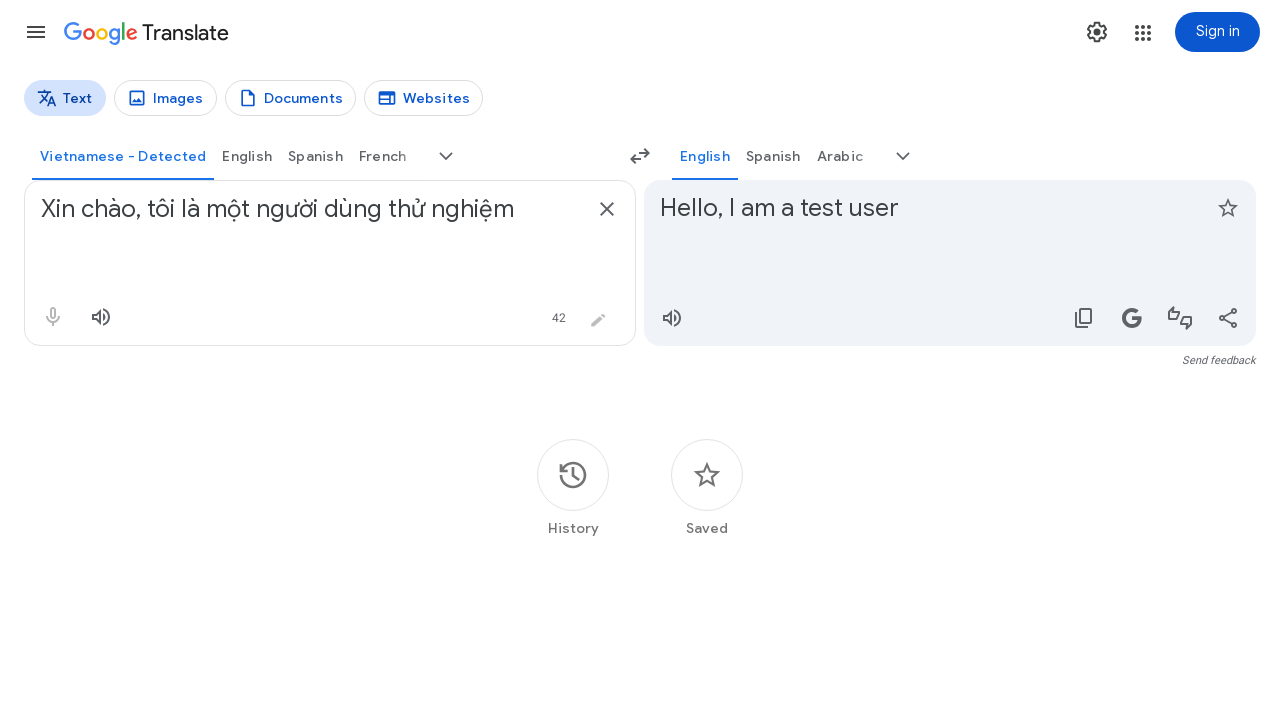

Translation result element appeared in target area
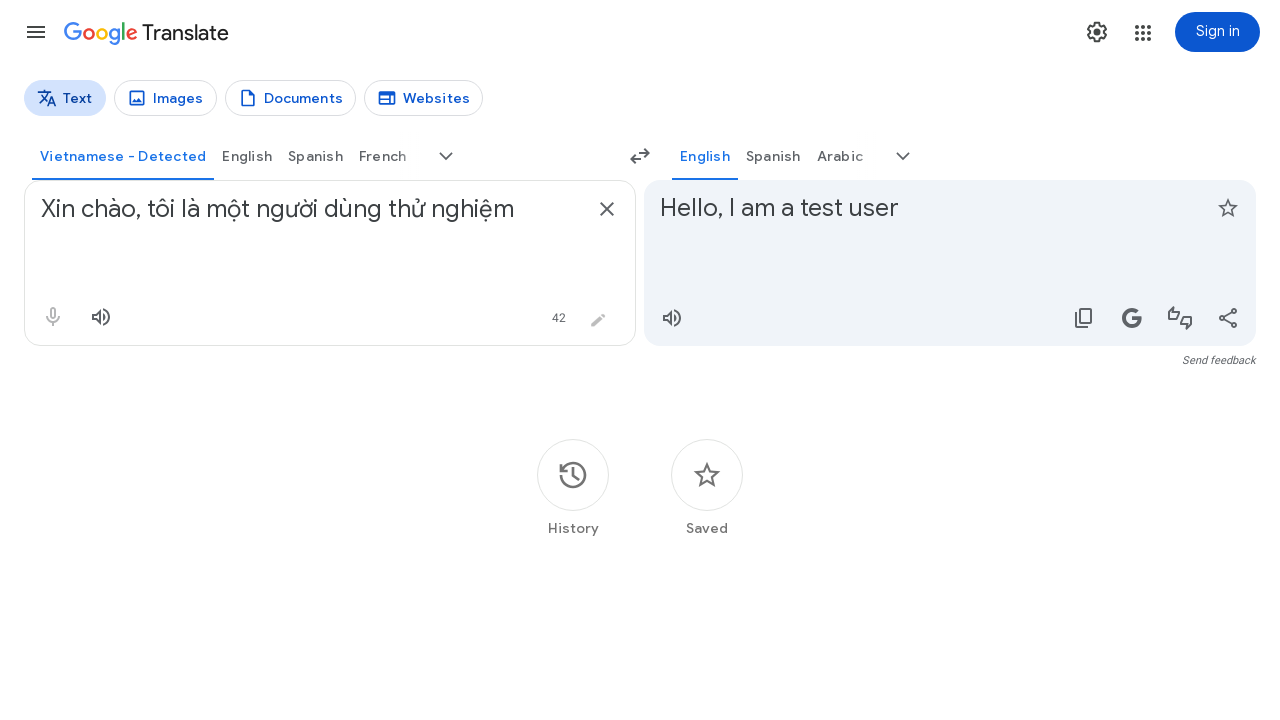

Translation output became visible and is ready
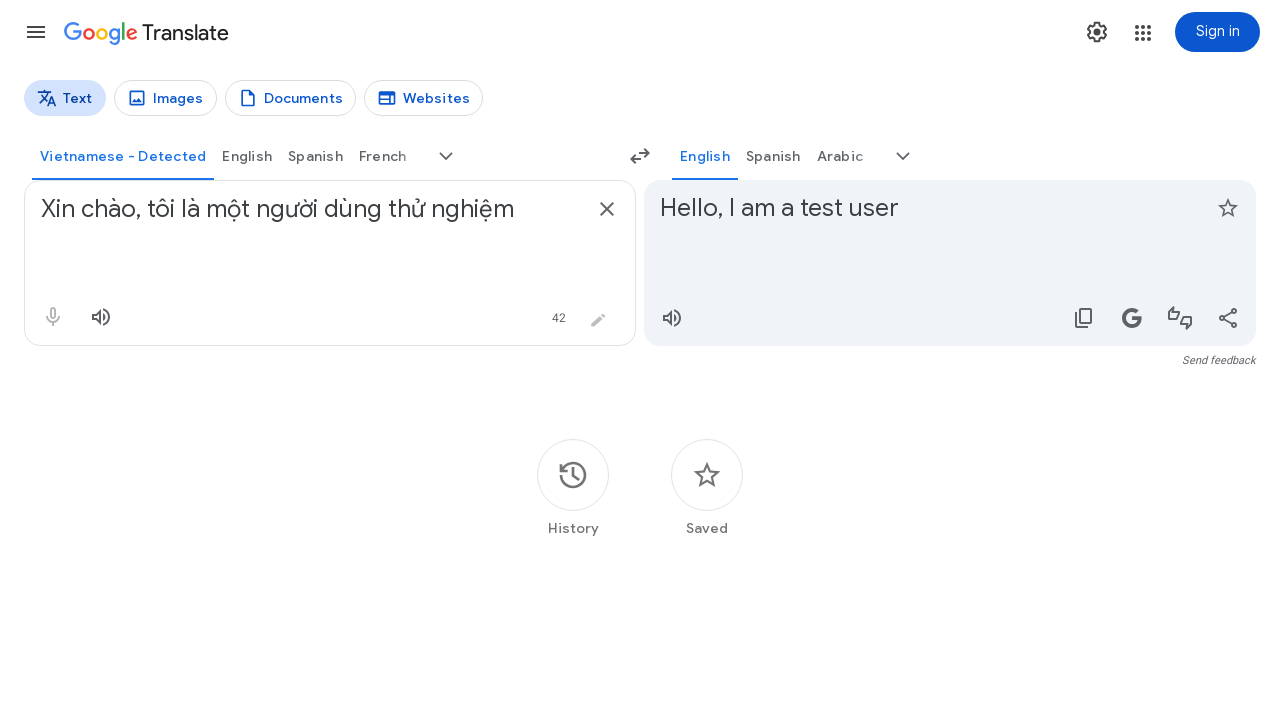

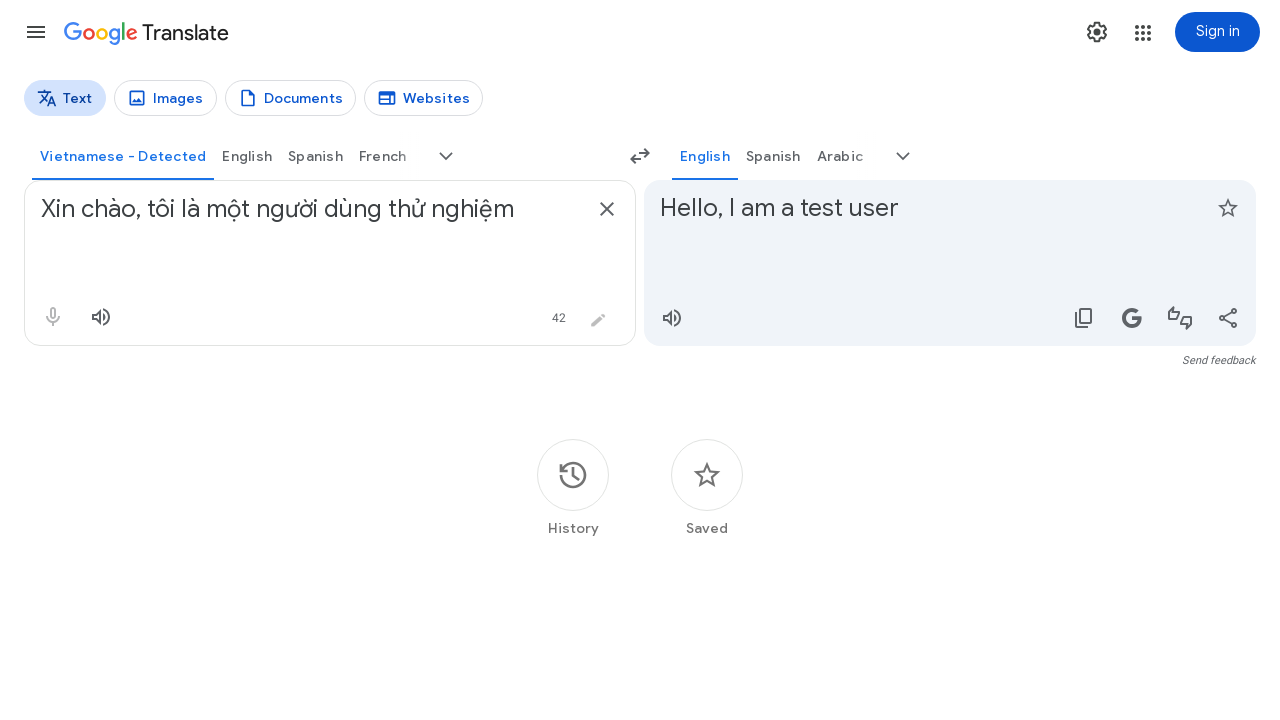